Tests radio button functionality on DemoQA by checking if radio buttons are selected/displayed and clicking on them (Yes, Impressive, and No radio buttons)

Starting URL: https://demoqa.com/radio-button

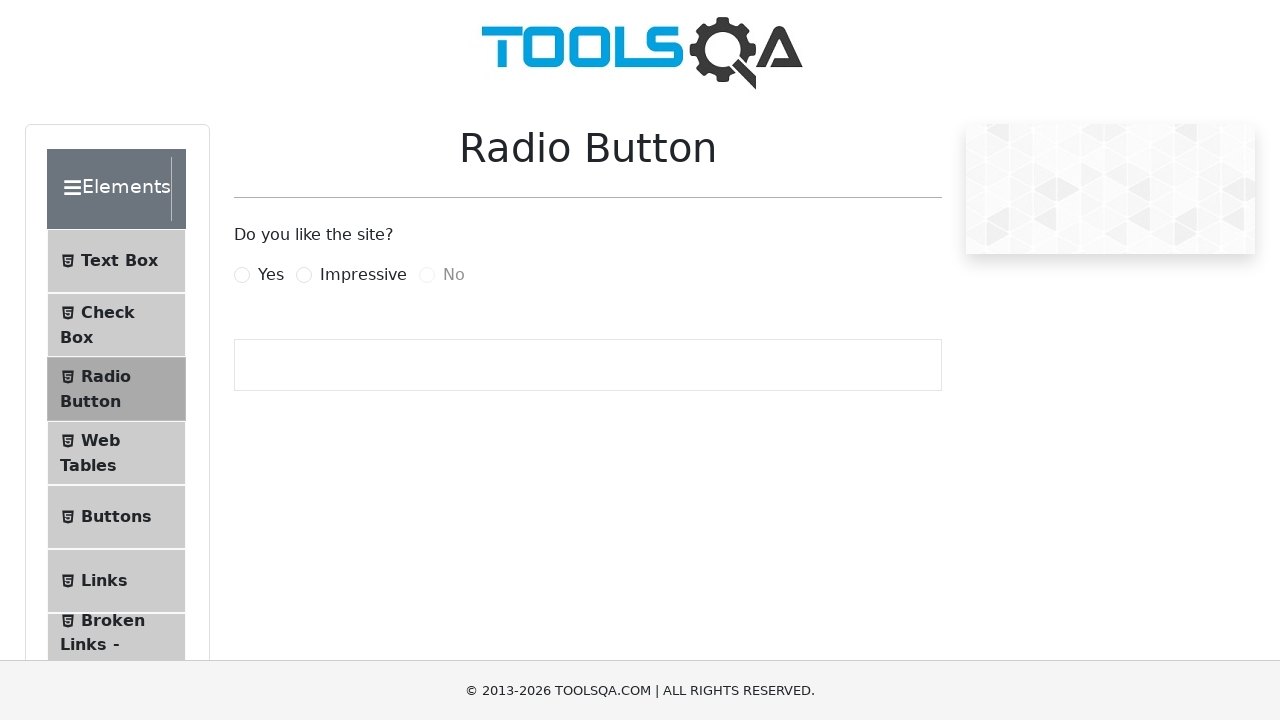

Waited for Yes radio button element to load
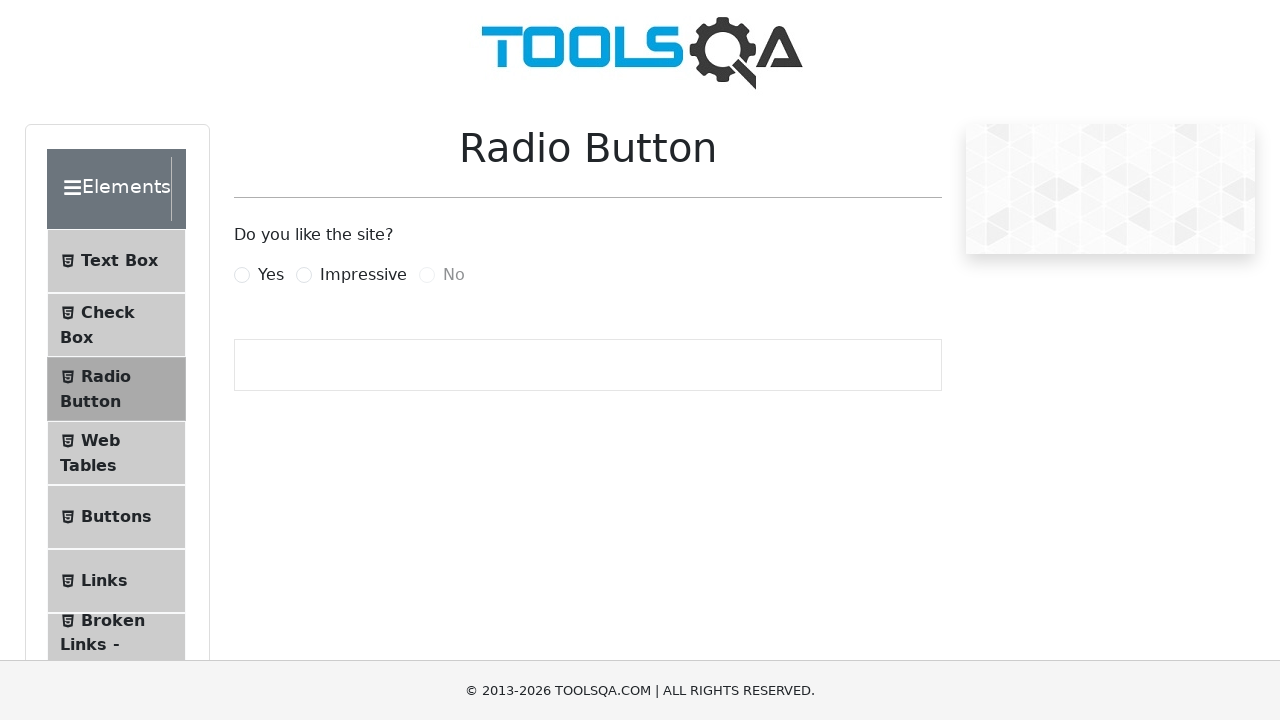

Checked if Yes radio button is initially selected: False
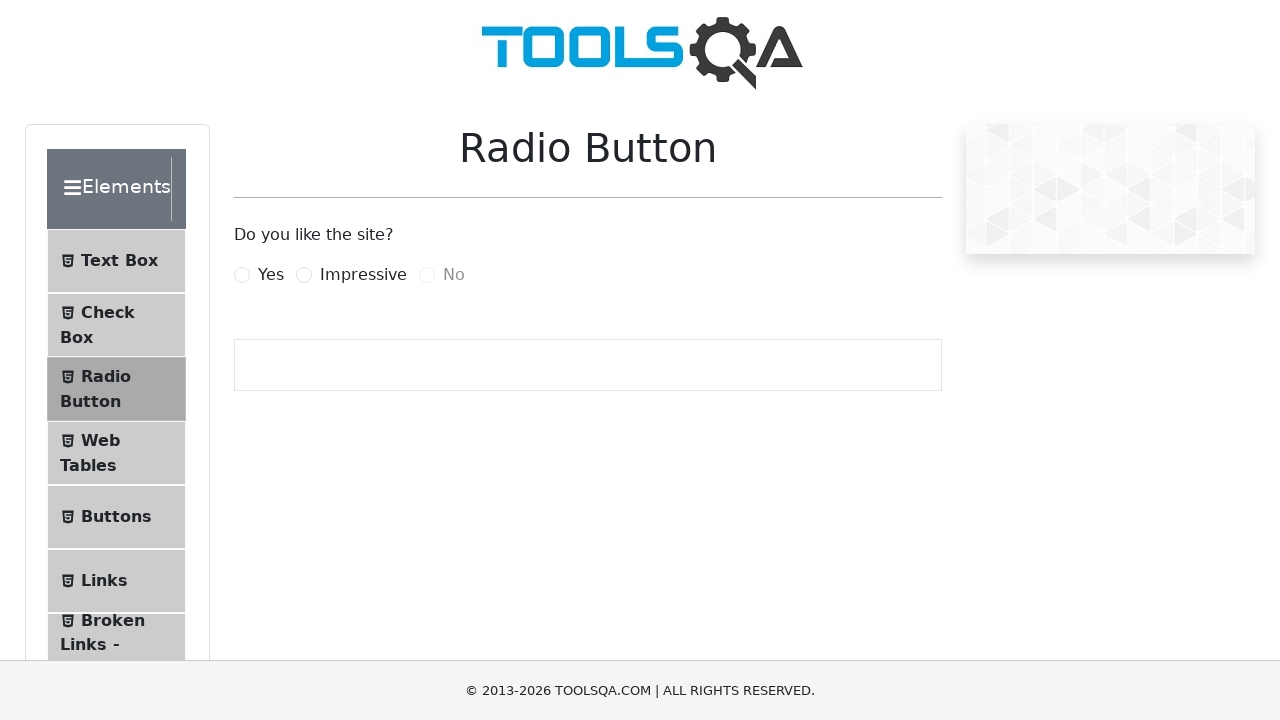

Clicked Yes radio button label to select it at (271, 275) on label[for='yesRadio']
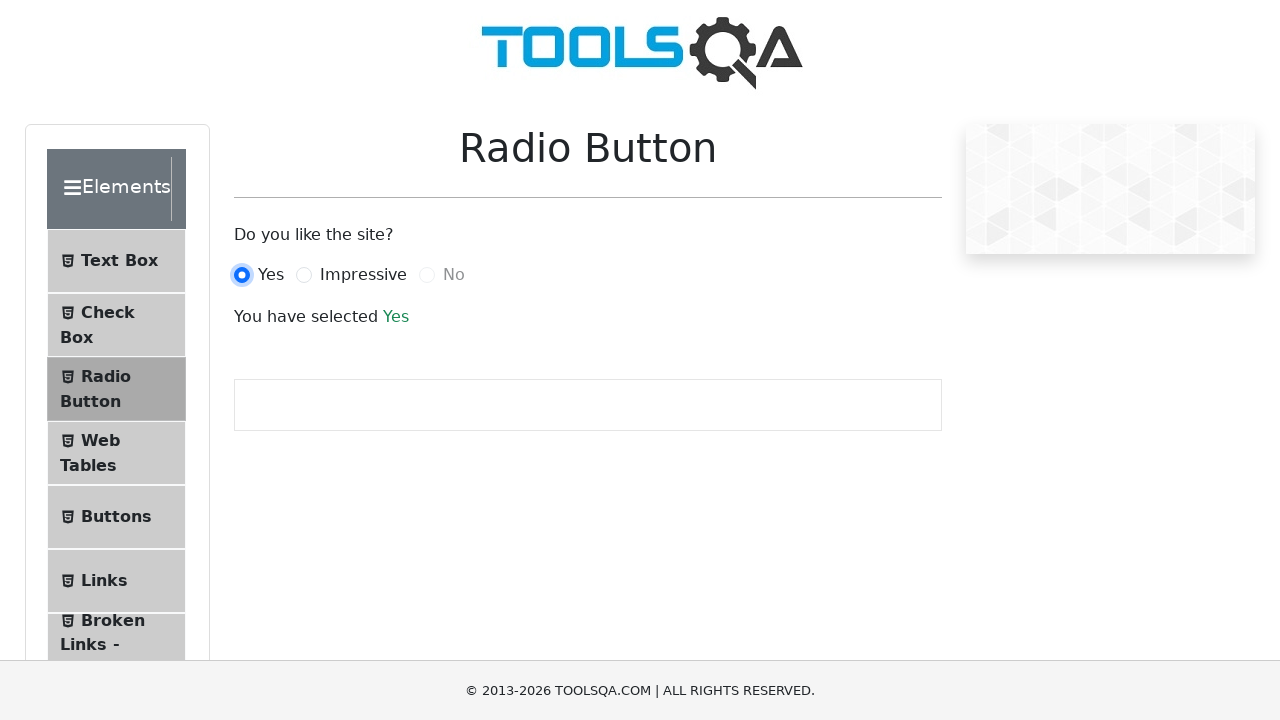

Checked if Impressive radio button is visible: True
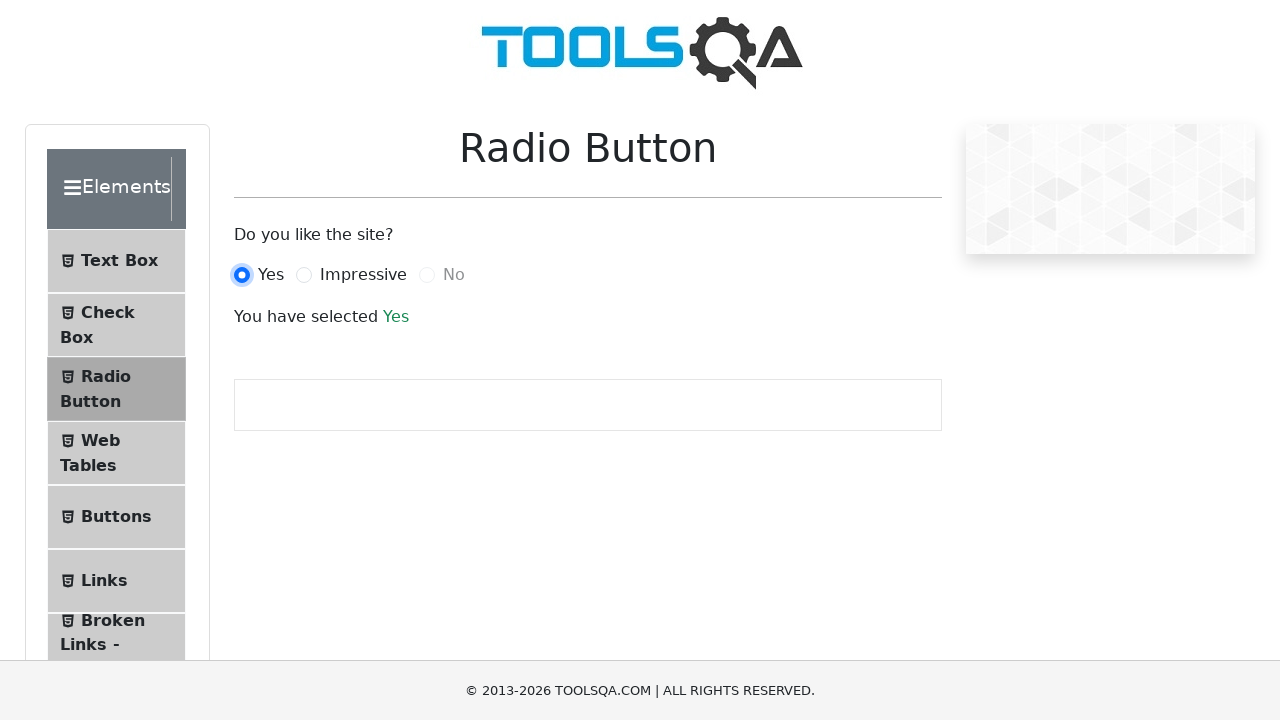

Clicked Impressive radio button label to select it at (363, 275) on label[for='impressiveRadio']
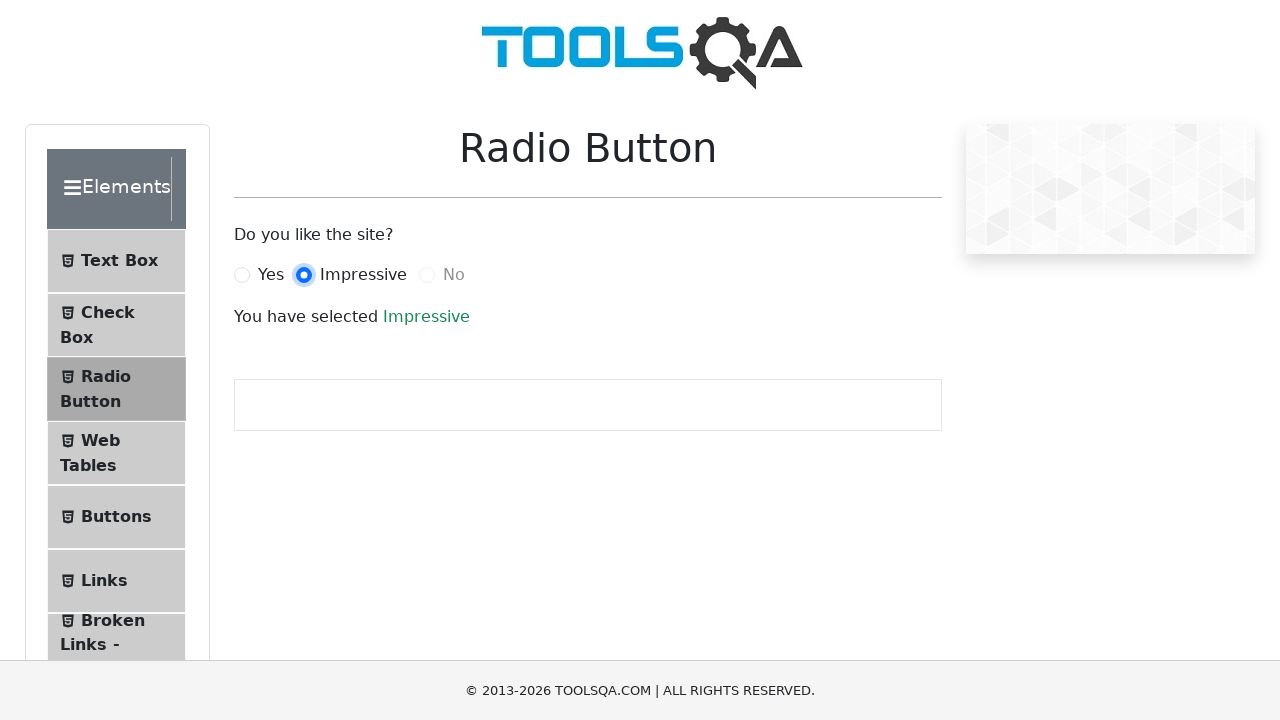

Checked if No radio button is visible: True
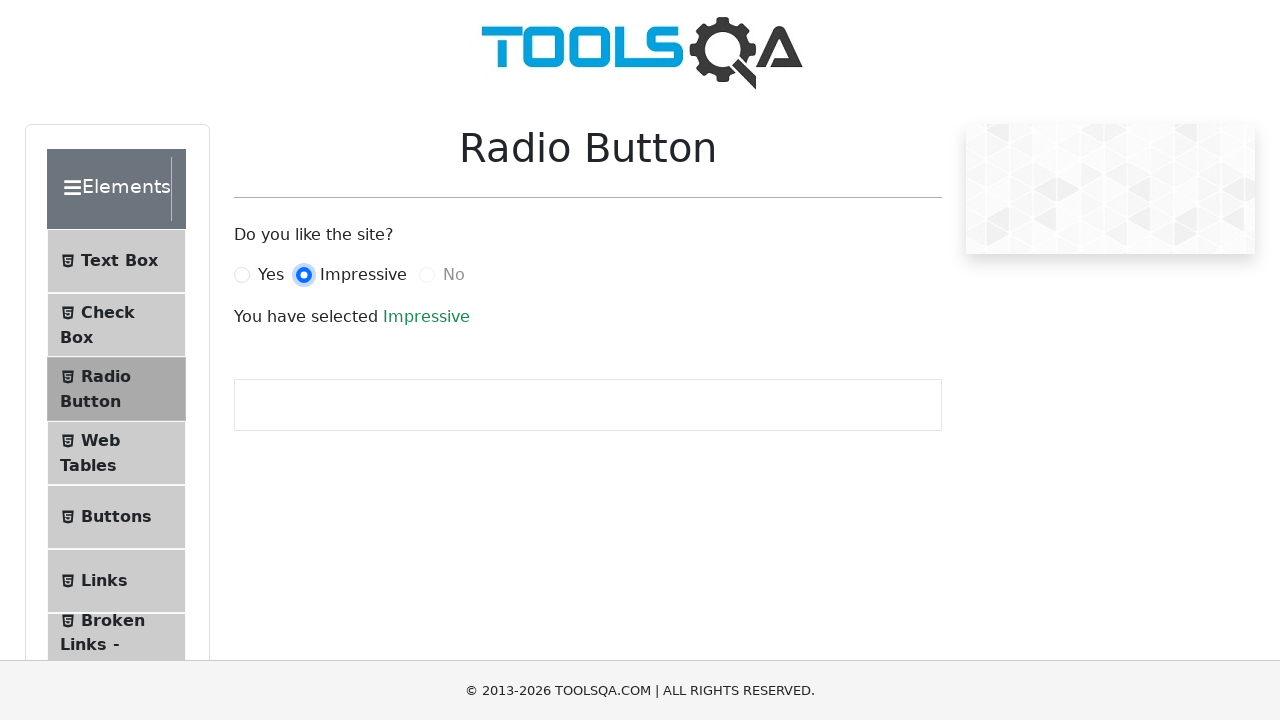

No radio button click failed as expected (button is disabled) on label[for='noRadio']
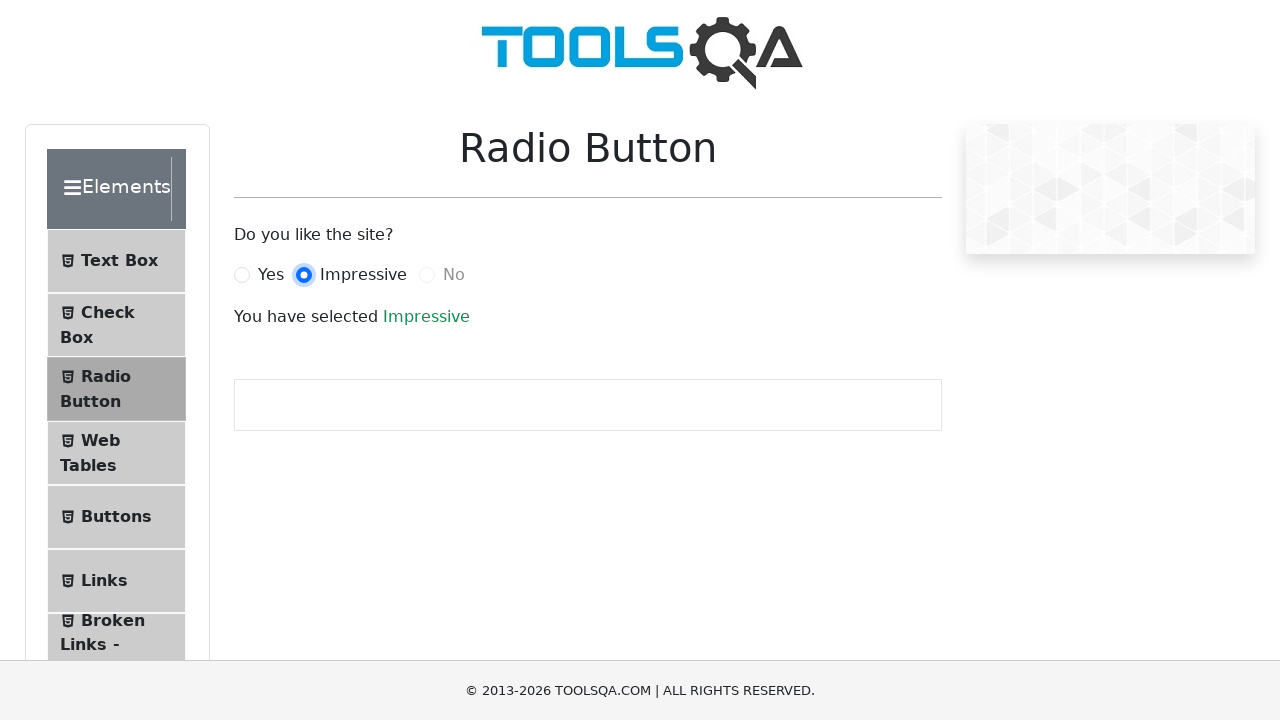

Waited 2 seconds to observe radio button results
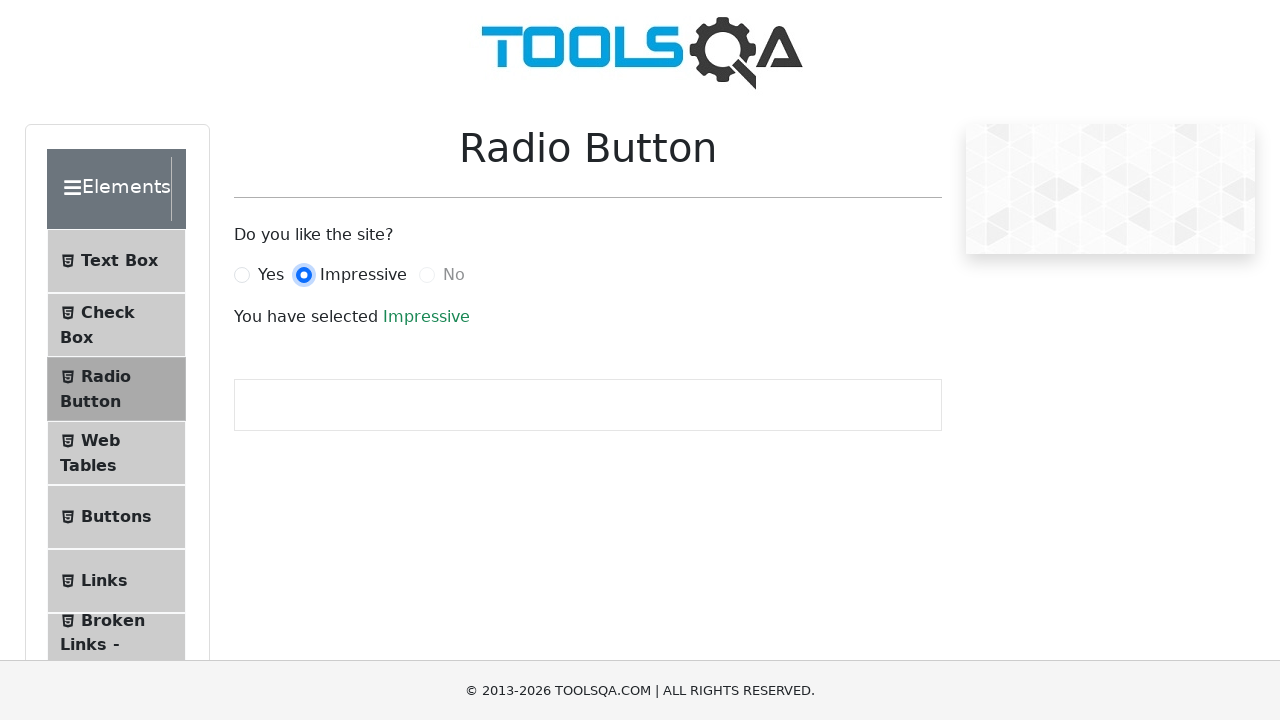

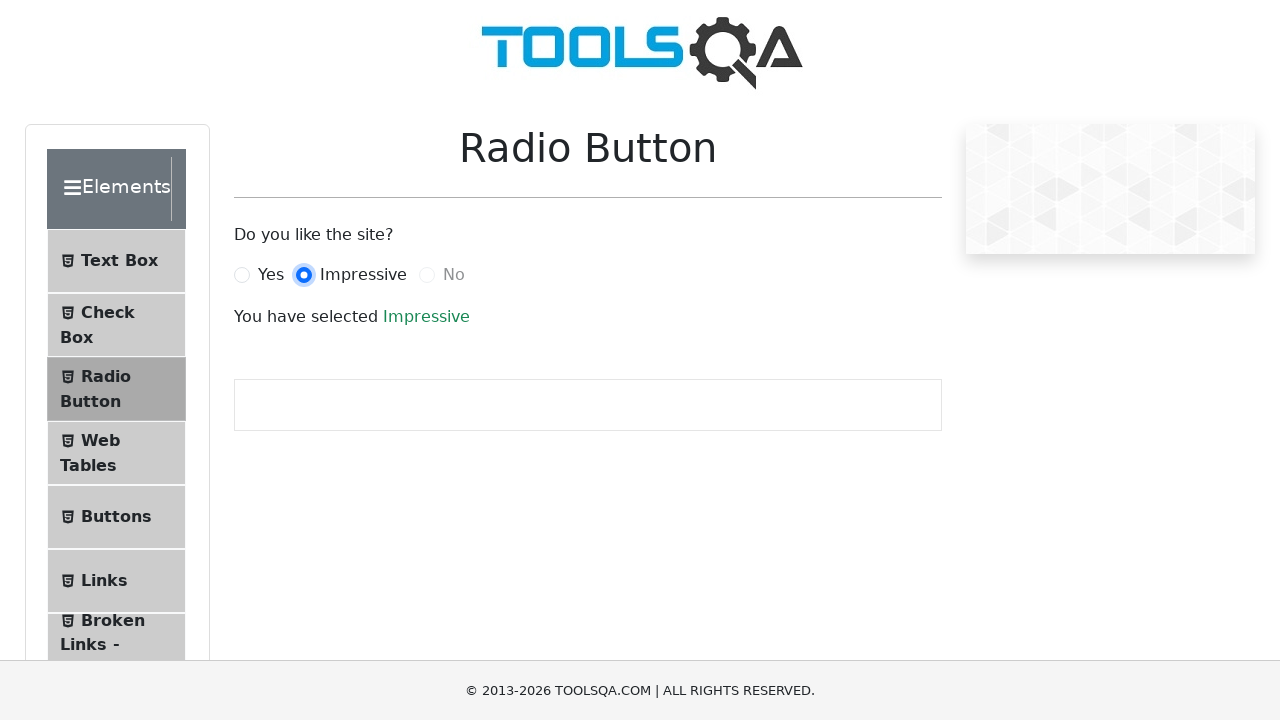